Tests JavaScript prompt alert functionality by clicking a prompt button, entering text, and accepting the alert

Starting URL: https://the-internet.herokuapp.com/javascript_alerts

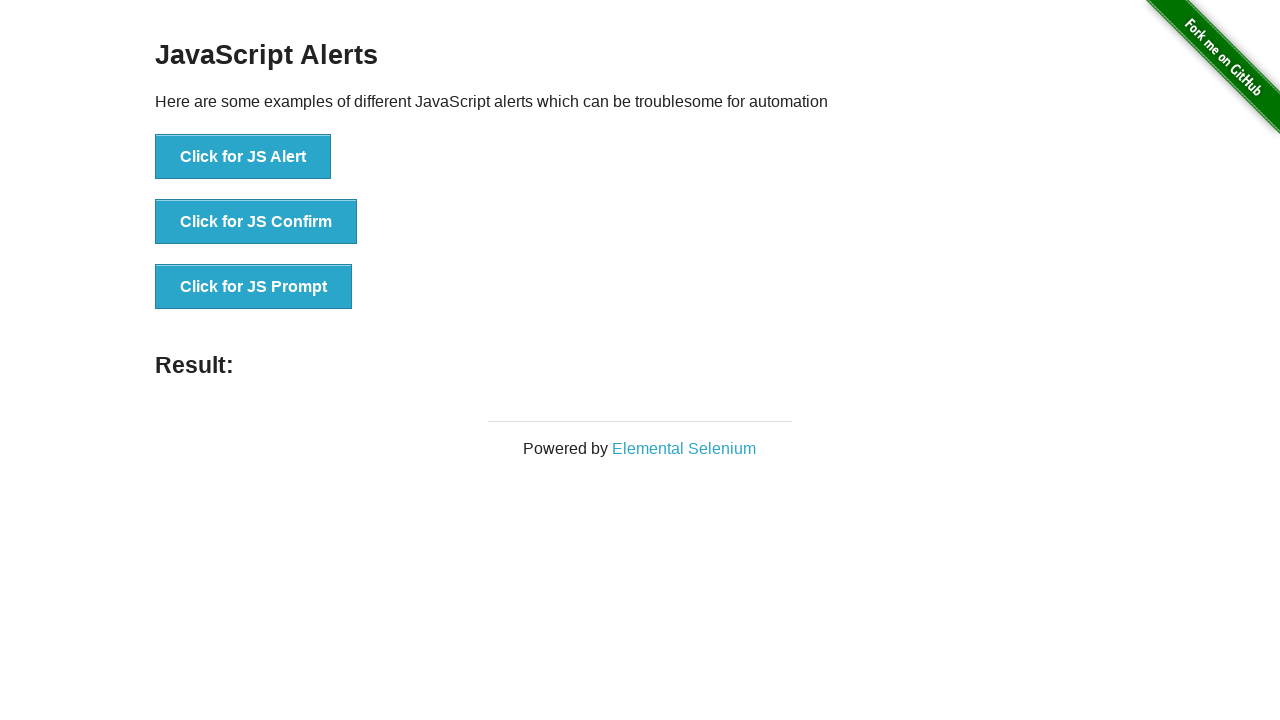

Clicked the 'Click for JS Prompt' button at (254, 287) on xpath=//button[text()='Click for JS Prompt']
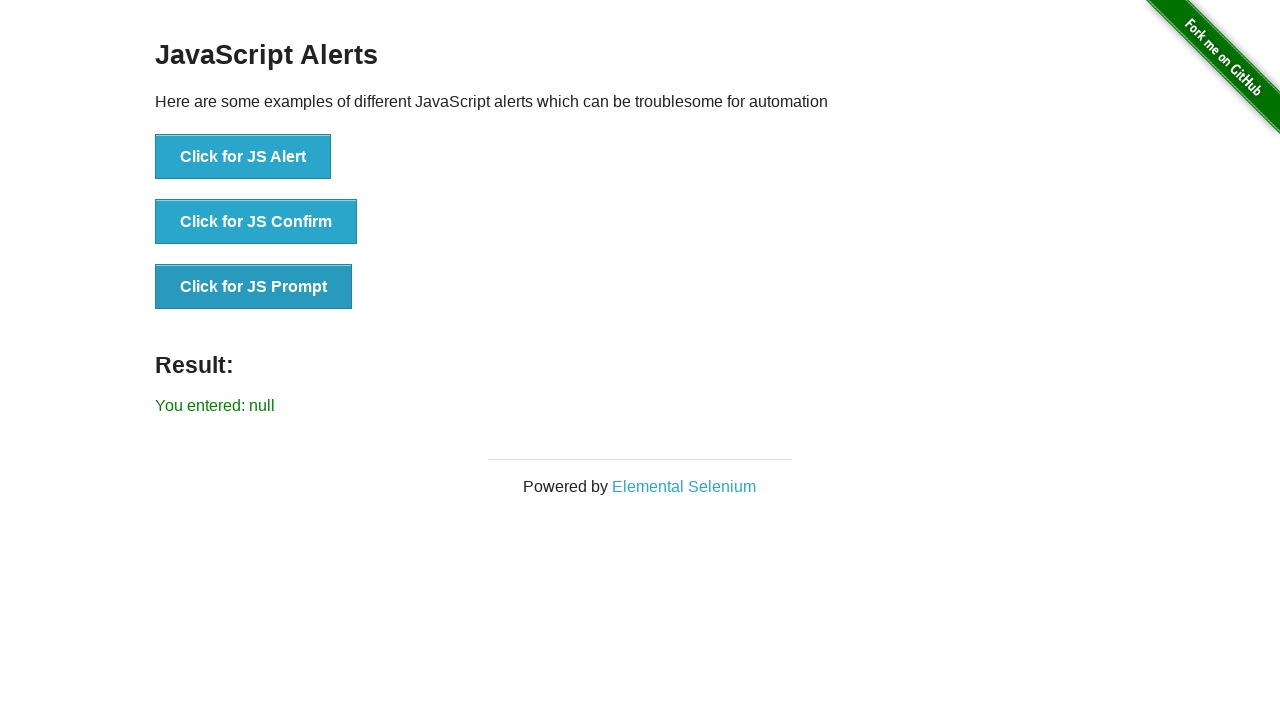

Set up dialog handler to accept prompt with text 'Dibyajyoti'
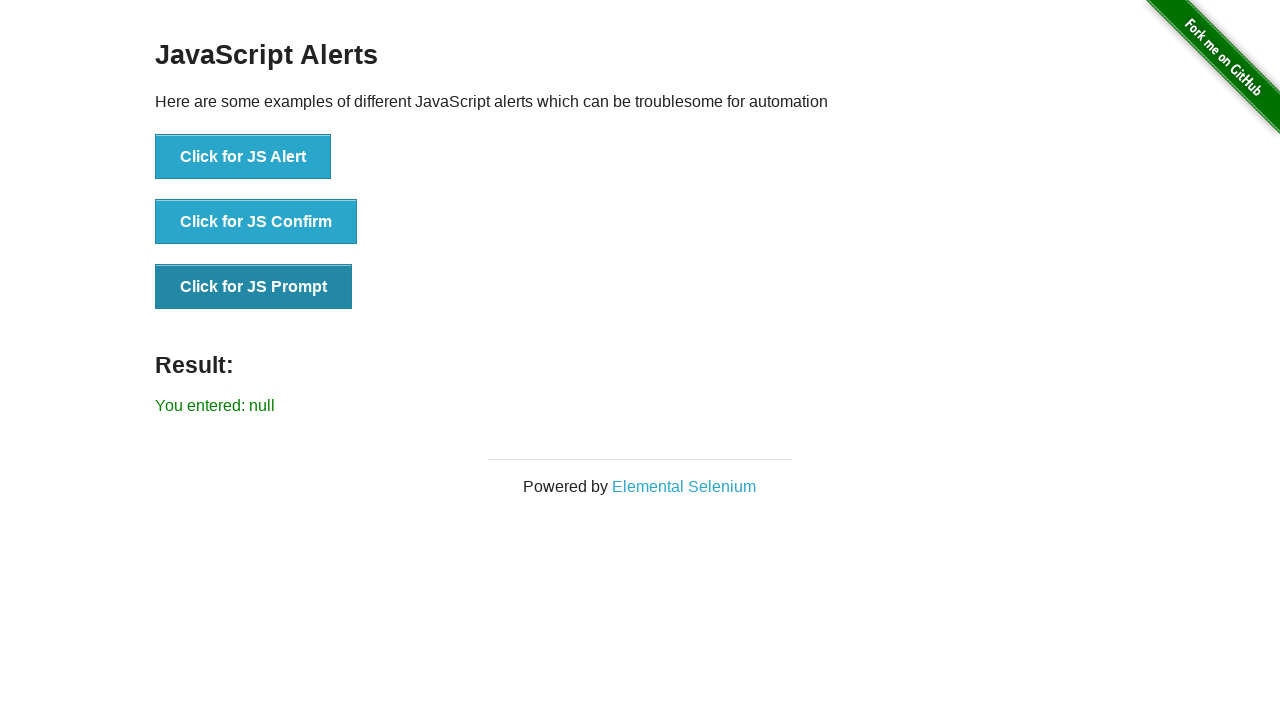

Result element appeared on the page
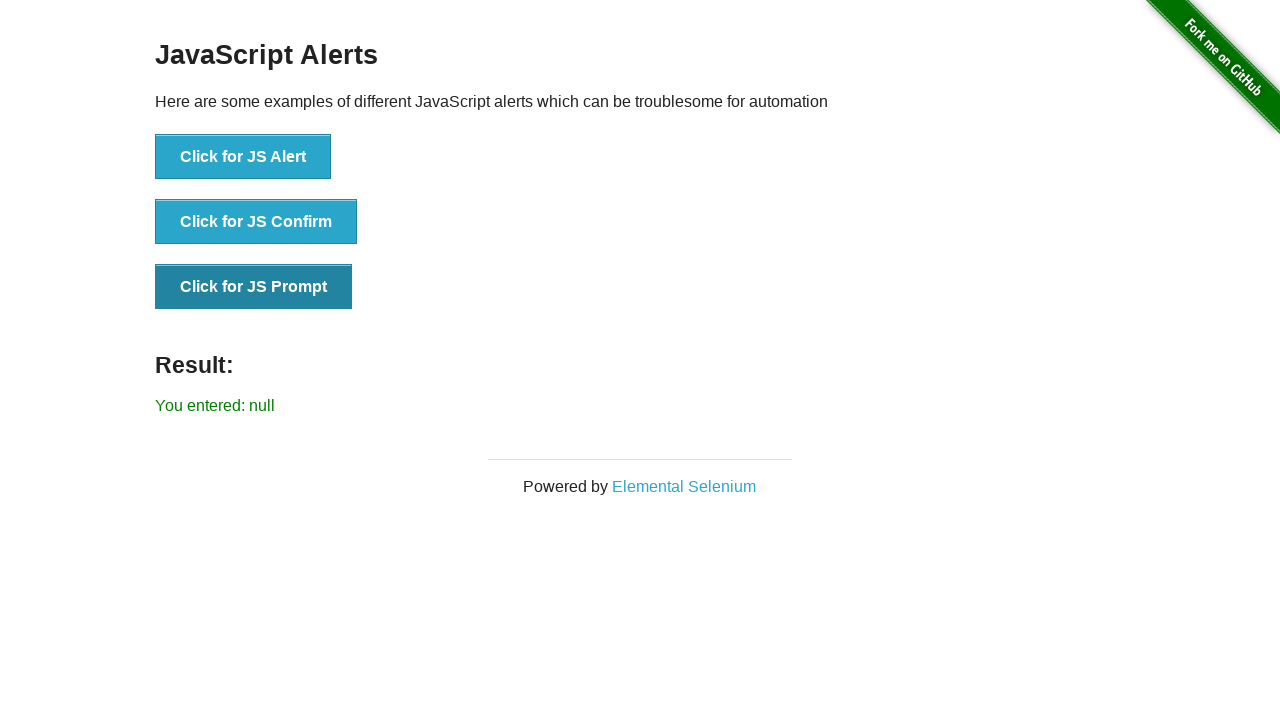

Retrieved result text: You entered: null
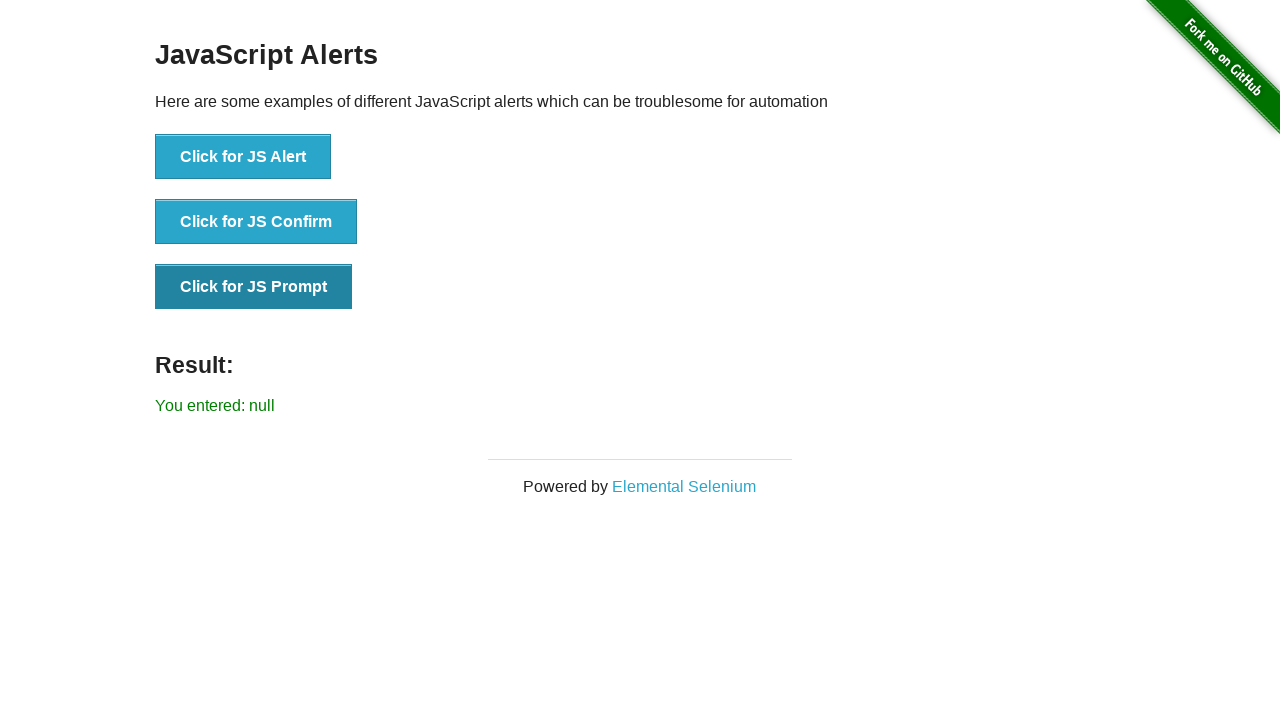

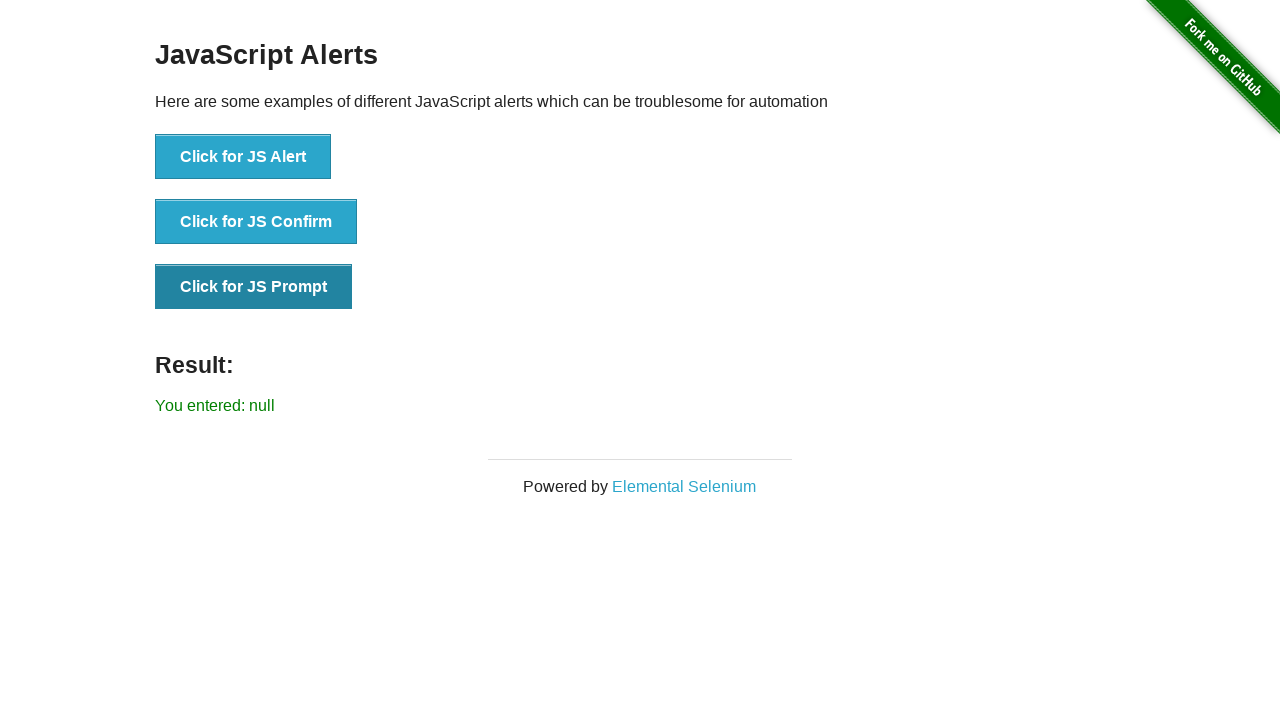